Navigates to the Tools category page and verifies the URL

Starting URL: https://www.automatedtestingwithtuyen.com/

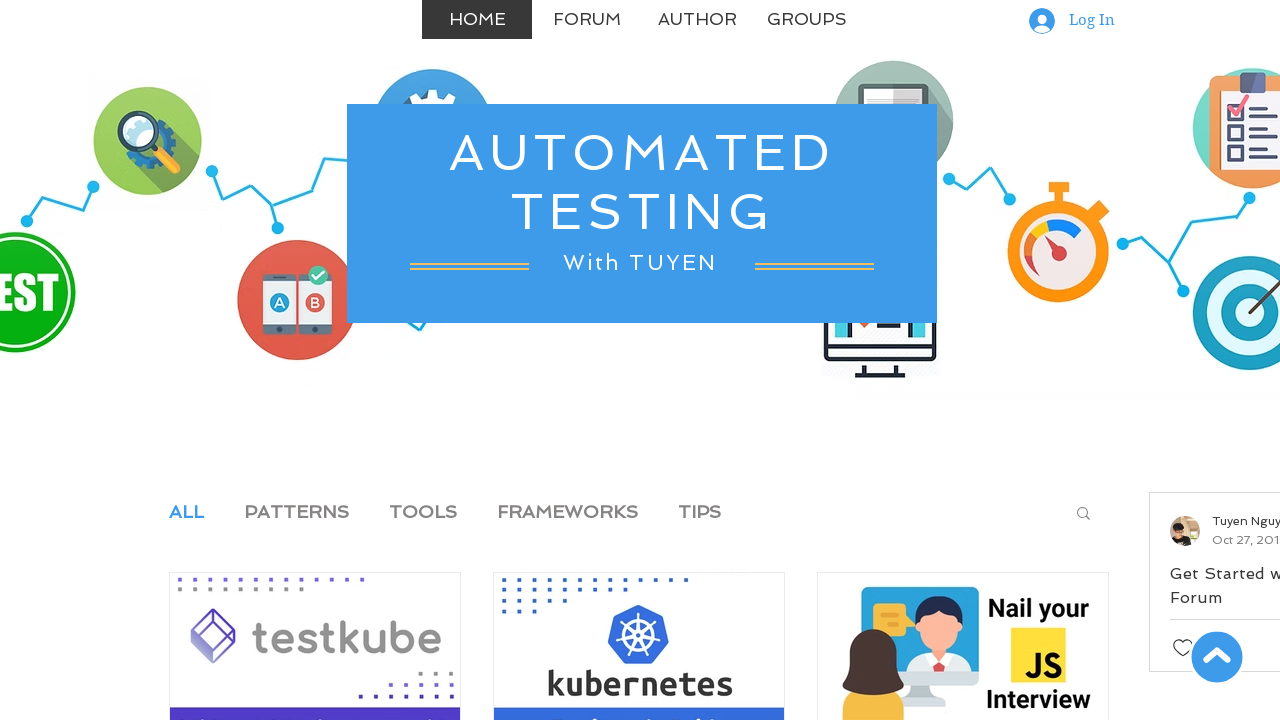

Navigated to Tools category page
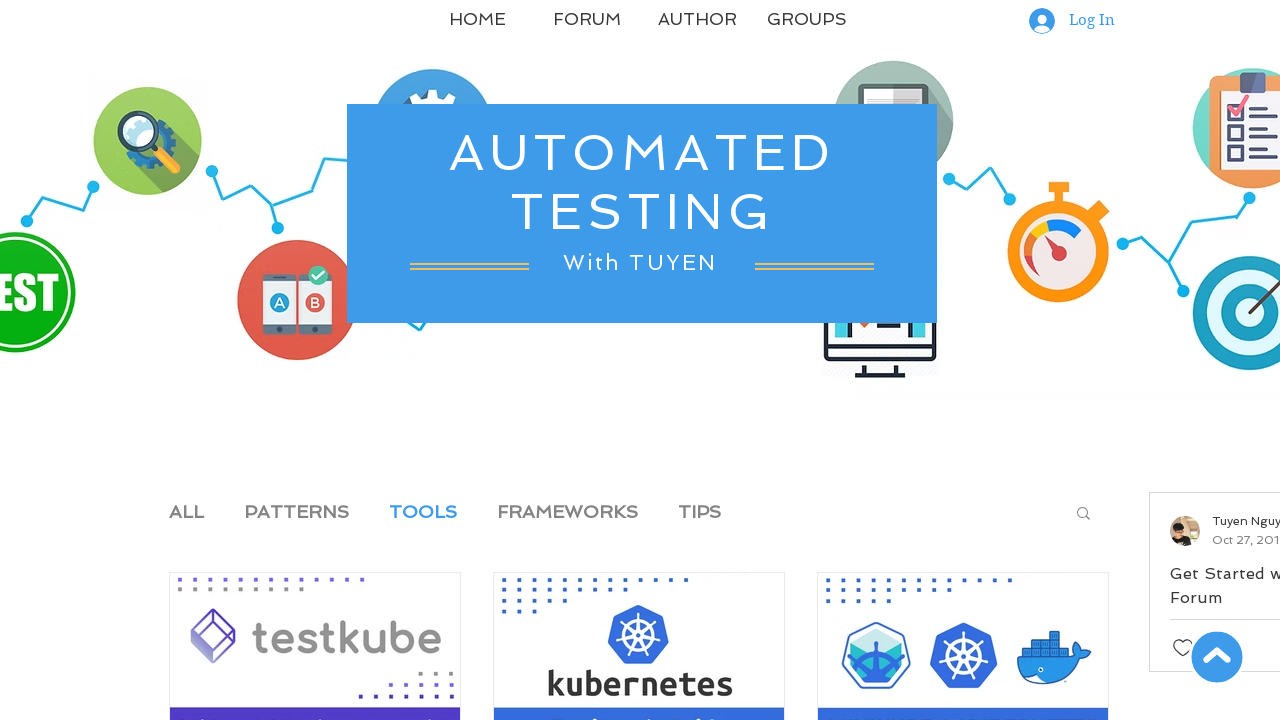

Verified URL is correct for Tools category page
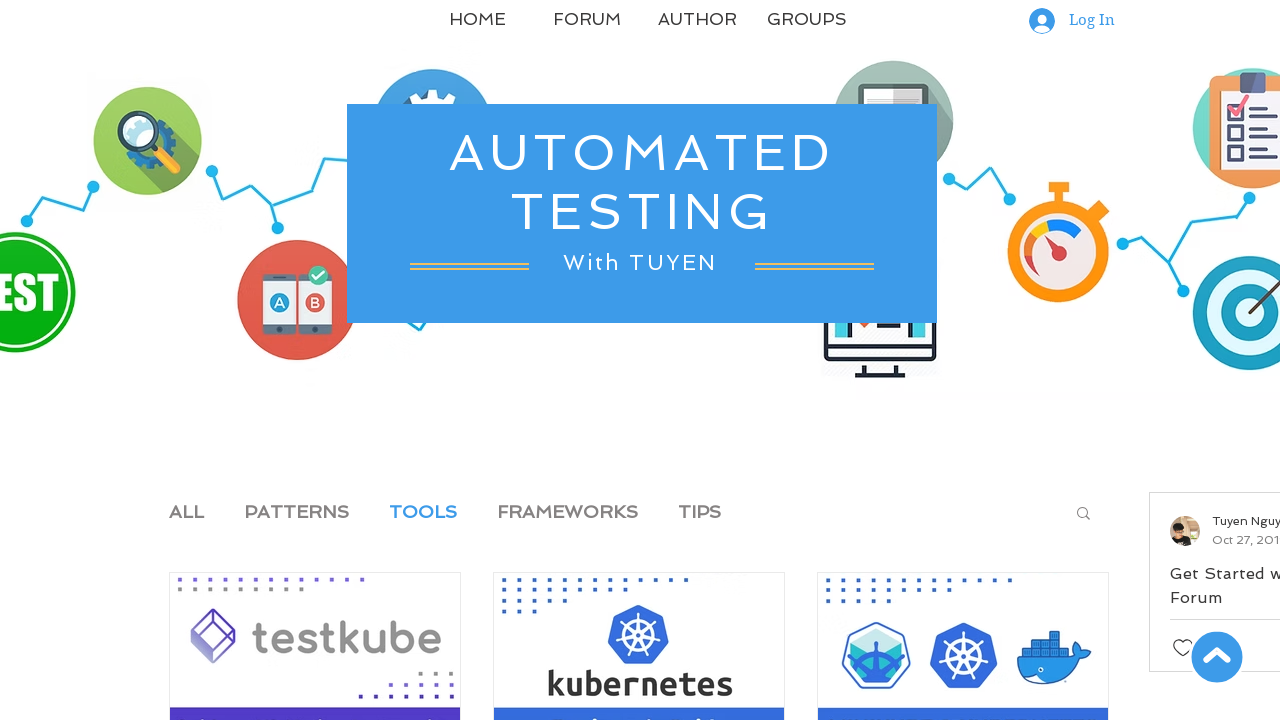

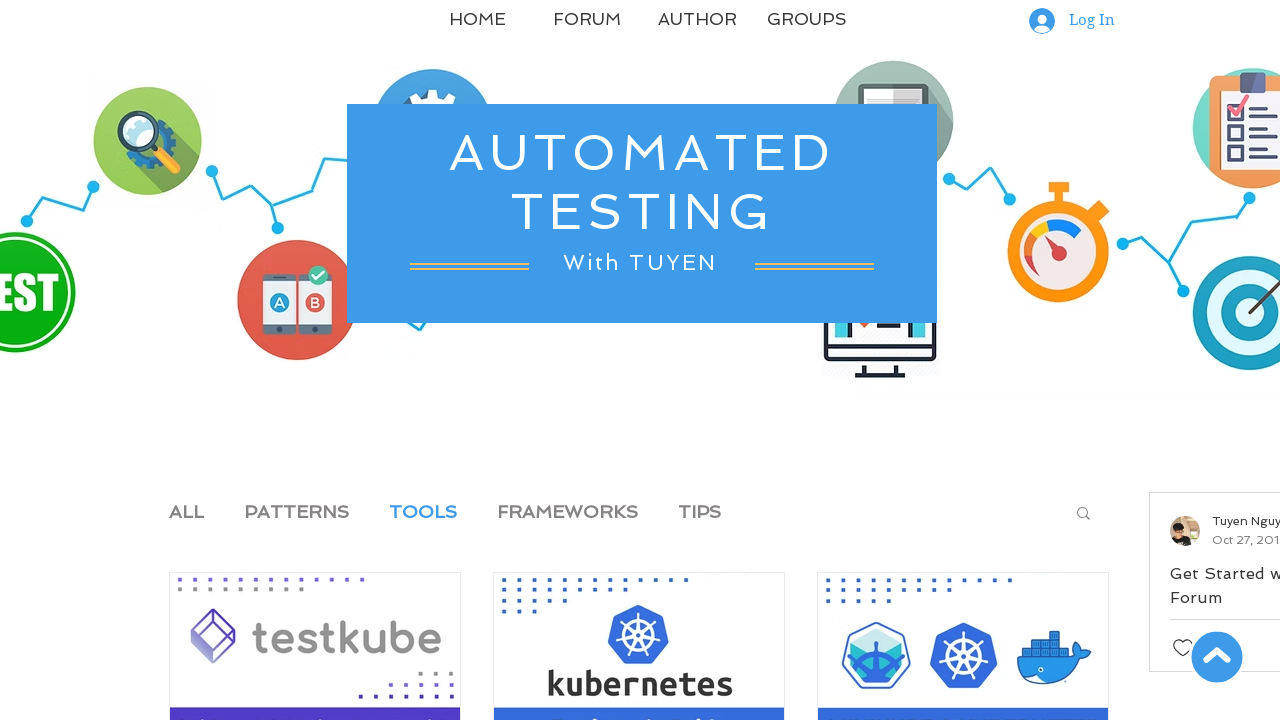